Tests navigating to Browse Languages > M and verifying Mathematica's author, date, and comment count

Starting URL: http://www.99-bottles-of-beer.net/

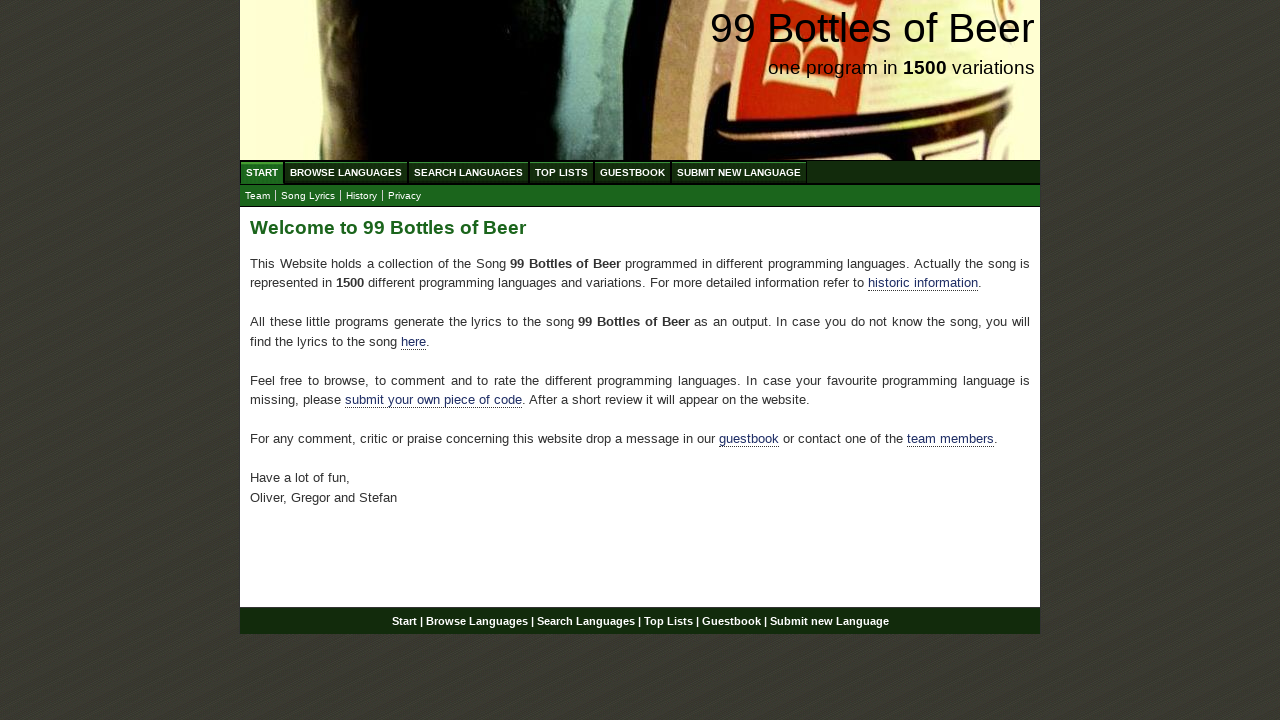

Clicked Browse Languages link at (346, 172) on xpath=//a[text()='Browse Languages']
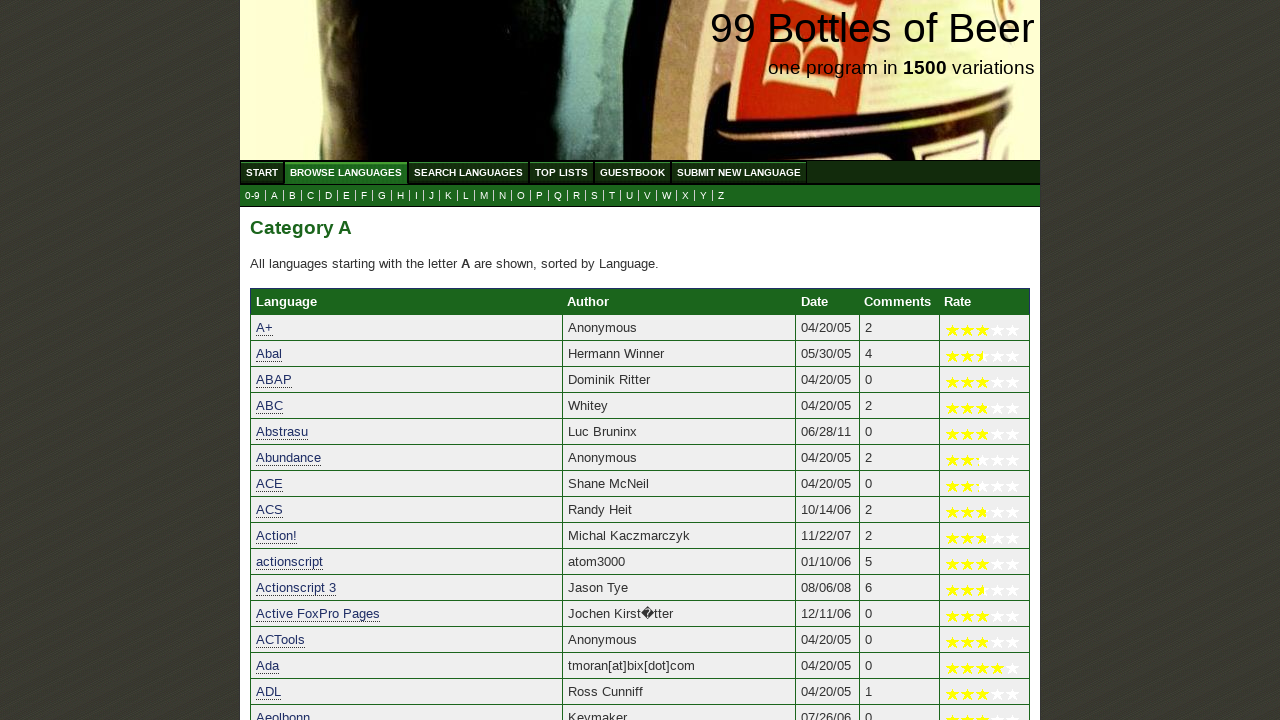

Clicked M submenu to filter languages starting with M at (484, 196) on xpath=//a[text()='M']
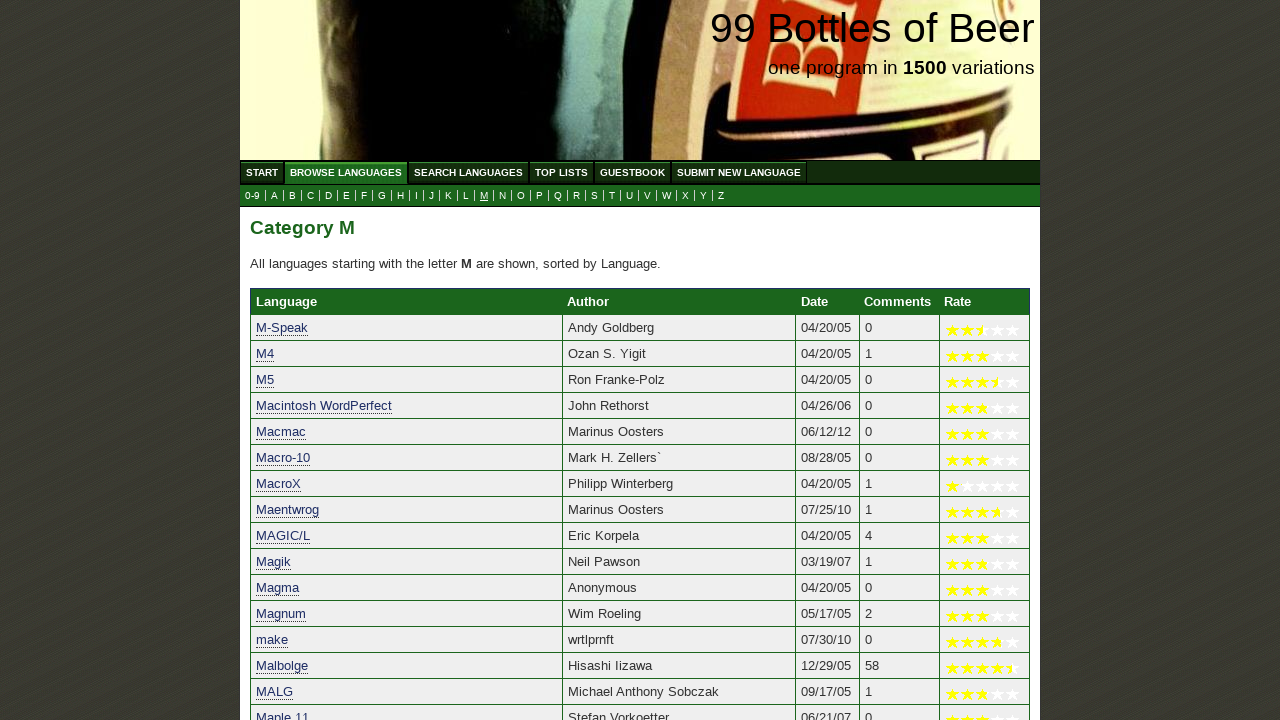

Mathematica language row loaded
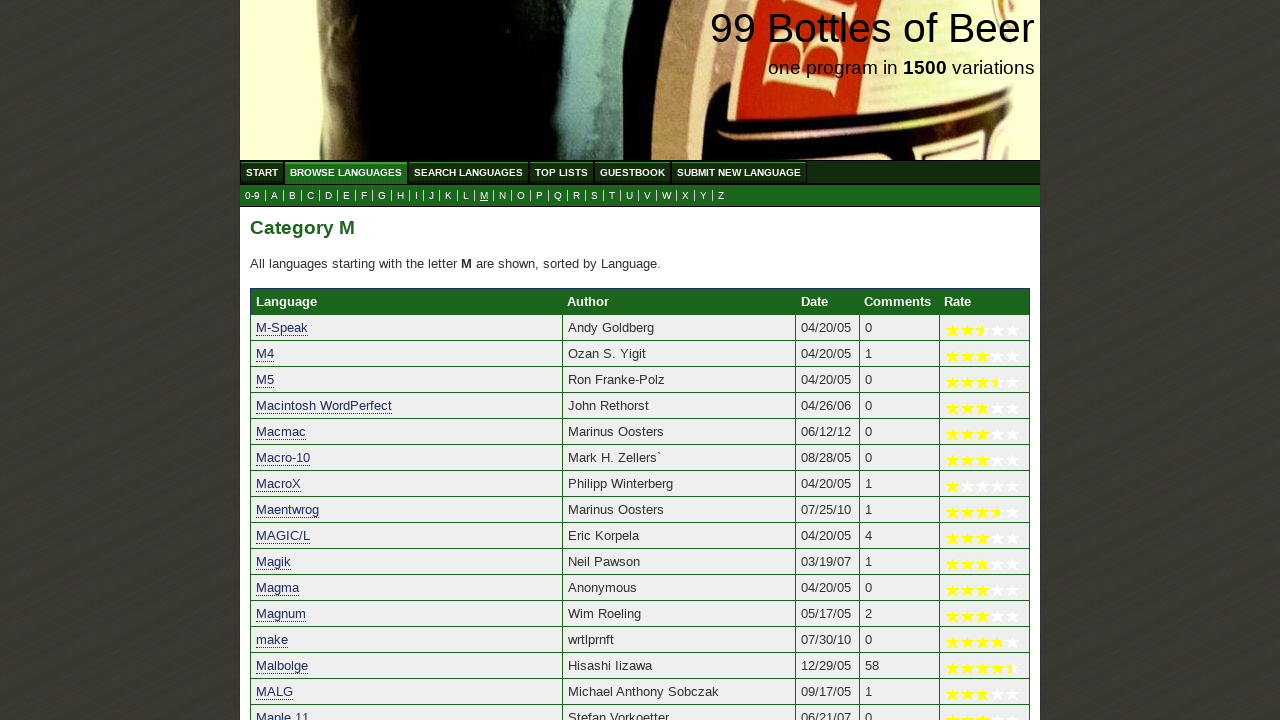

Located Mathematica row element
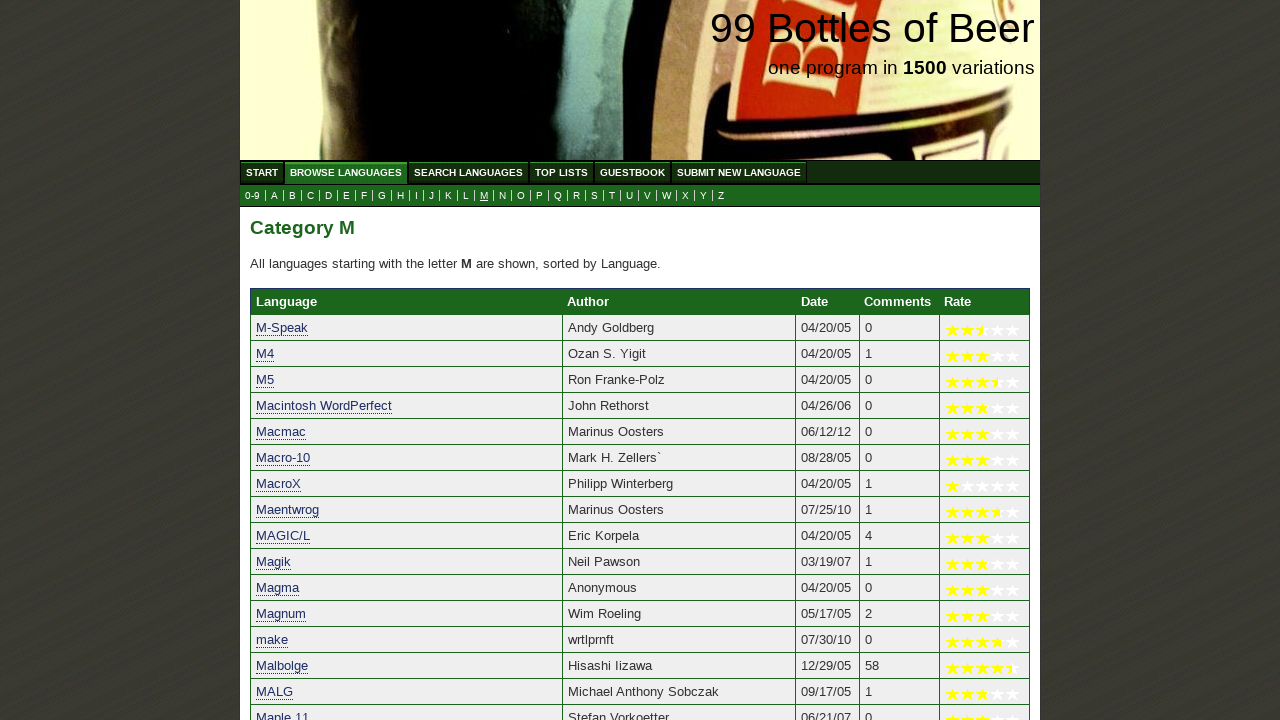

Located all cells in Mathematica row
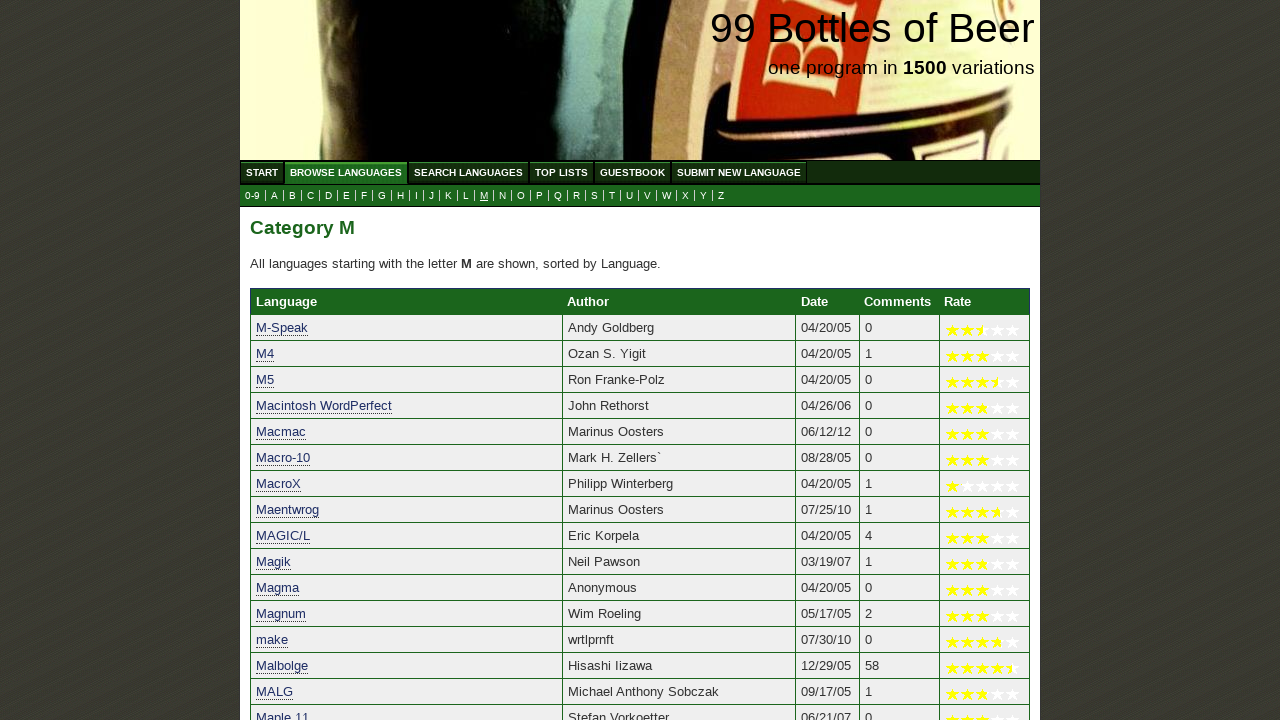

Retrieved author field: Brenton Bostick
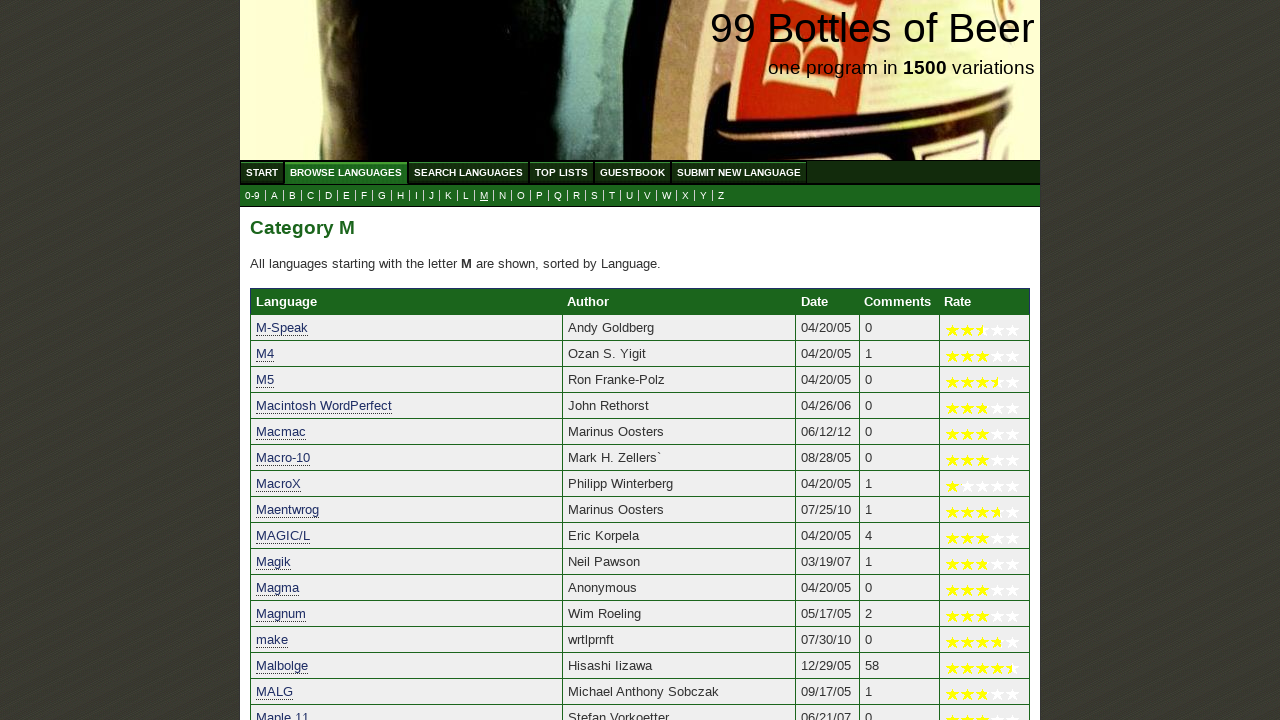

Retrieved date field: 03/16/06
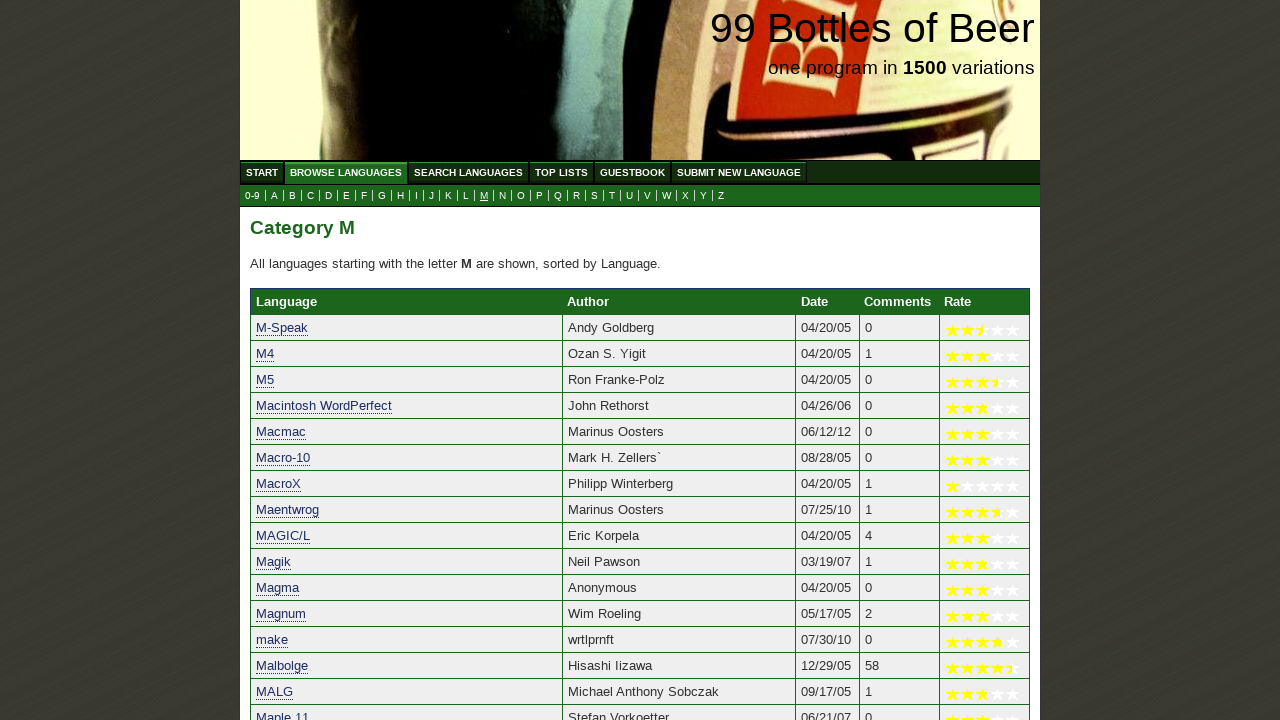

Retrieved comments field: 1
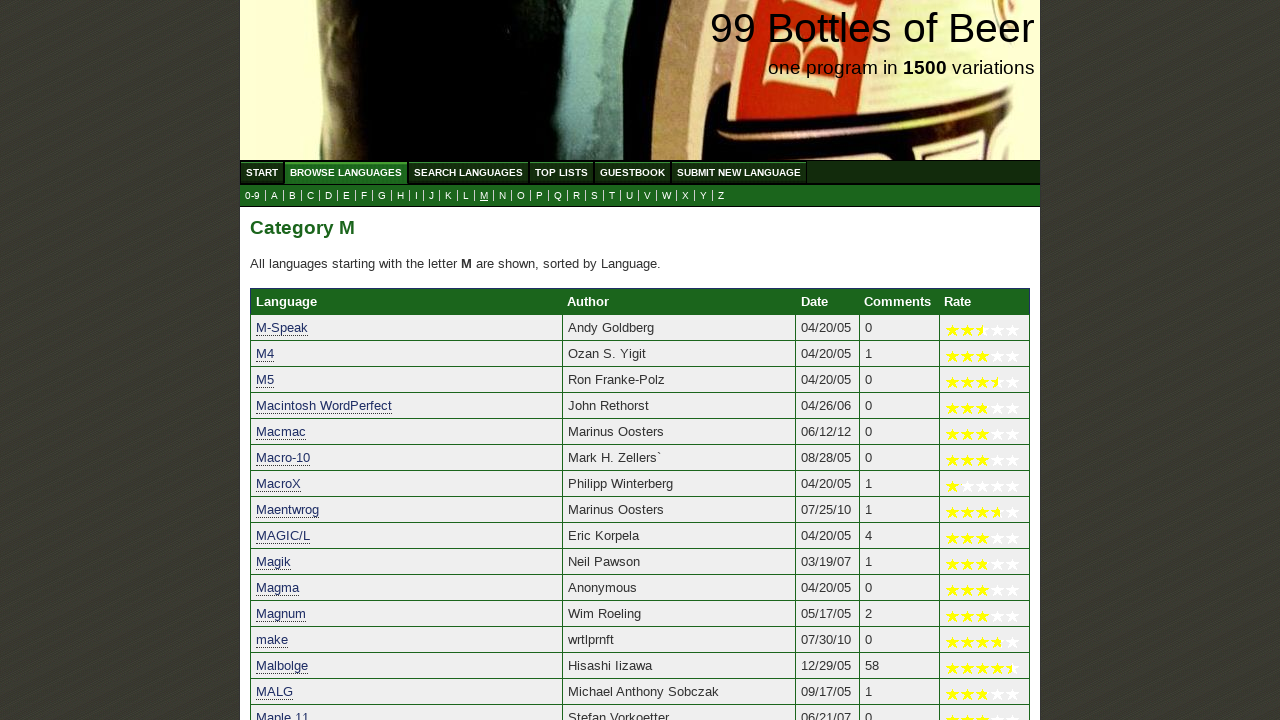

Verified author is 'Brenton Bostick'
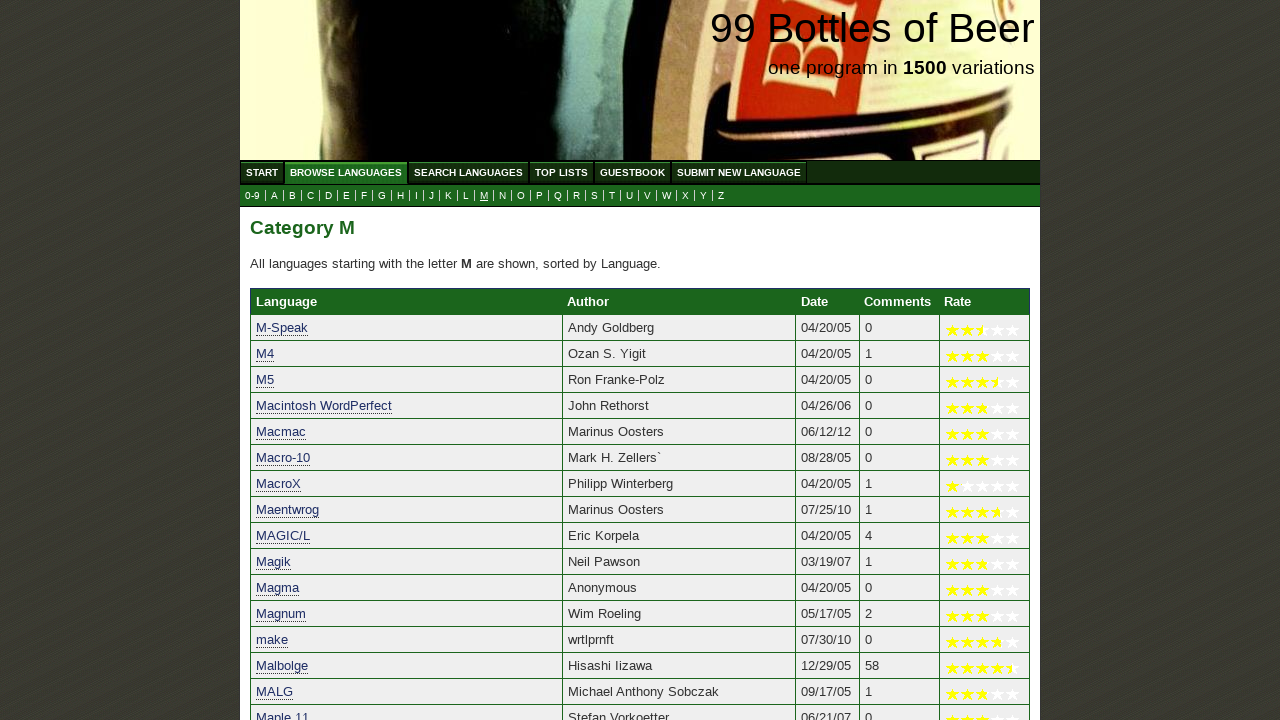

Verified date is '03/16/06'
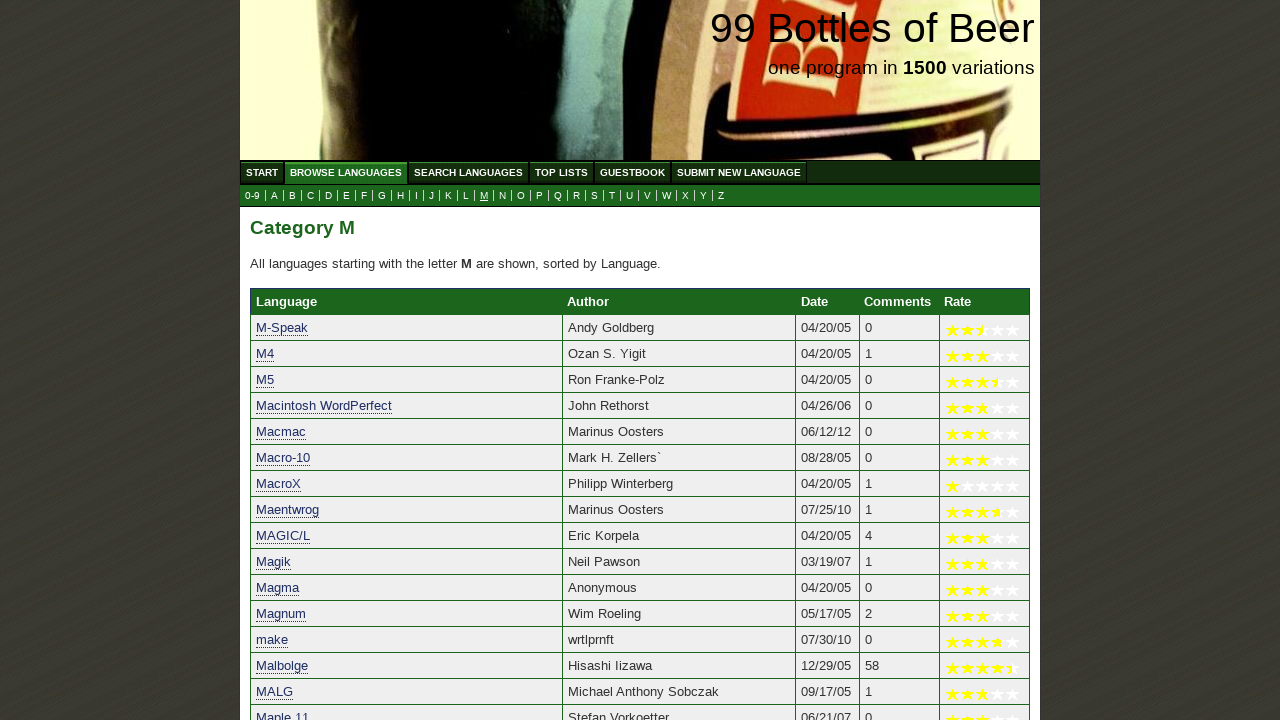

Verified comment count is '1'
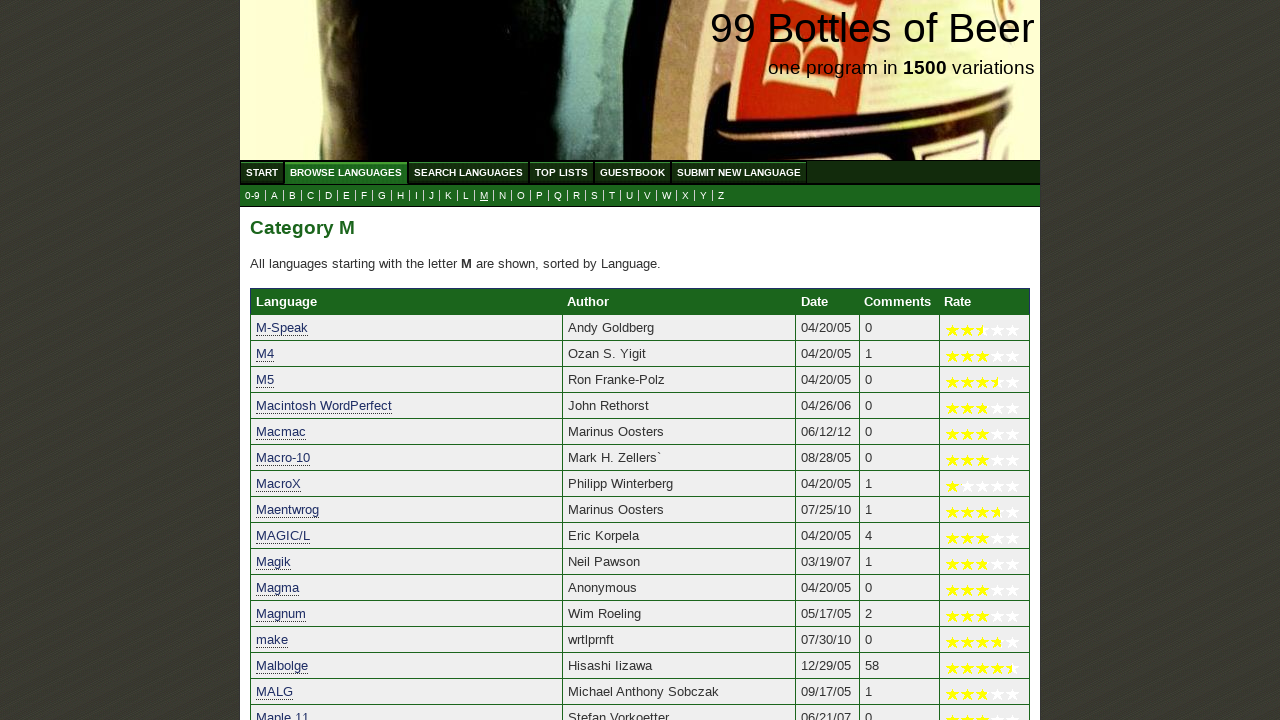

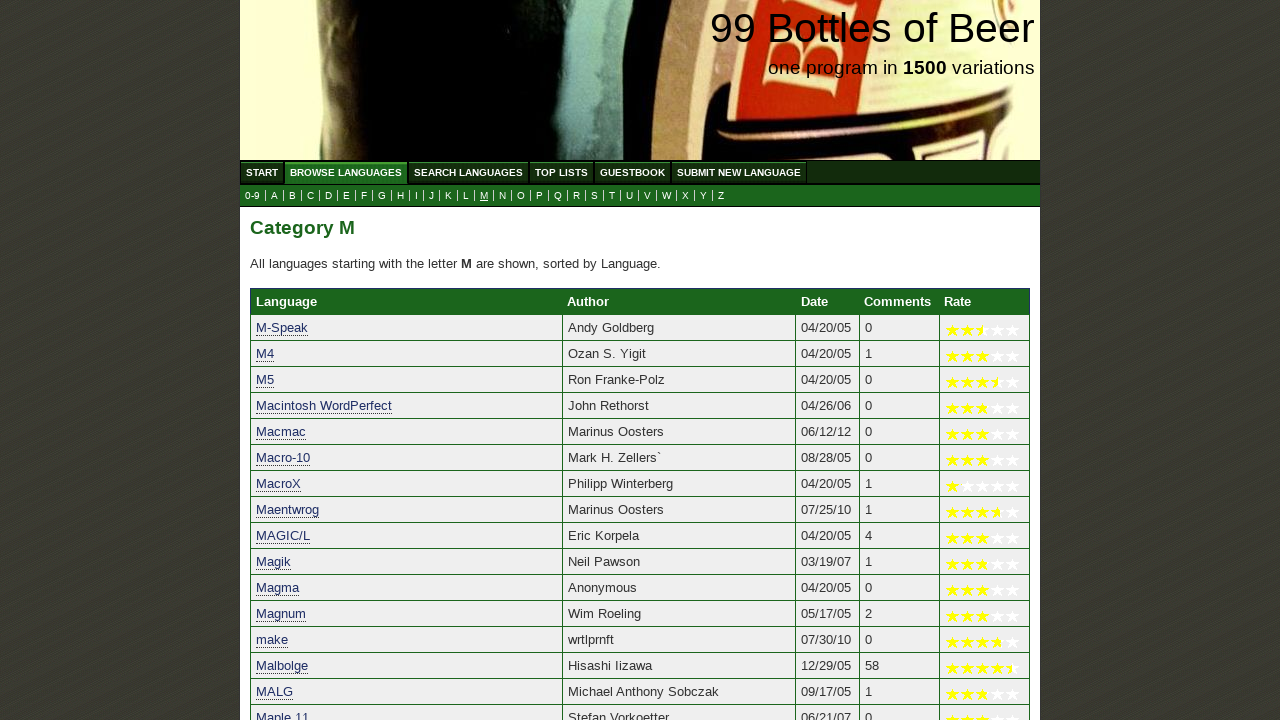